Tests Python.org search functionality by entering "pycon" in the search box and submitting the search

Starting URL: http://www.python.org

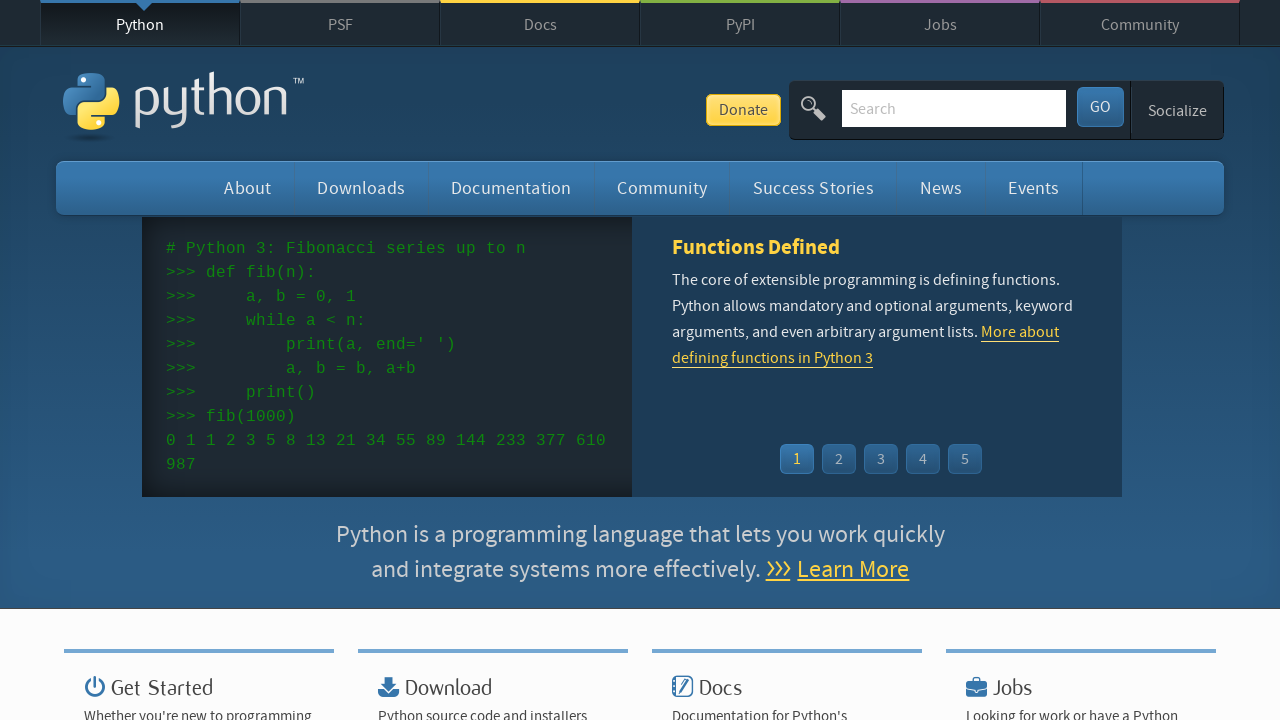

Verified page title contains 'Python'
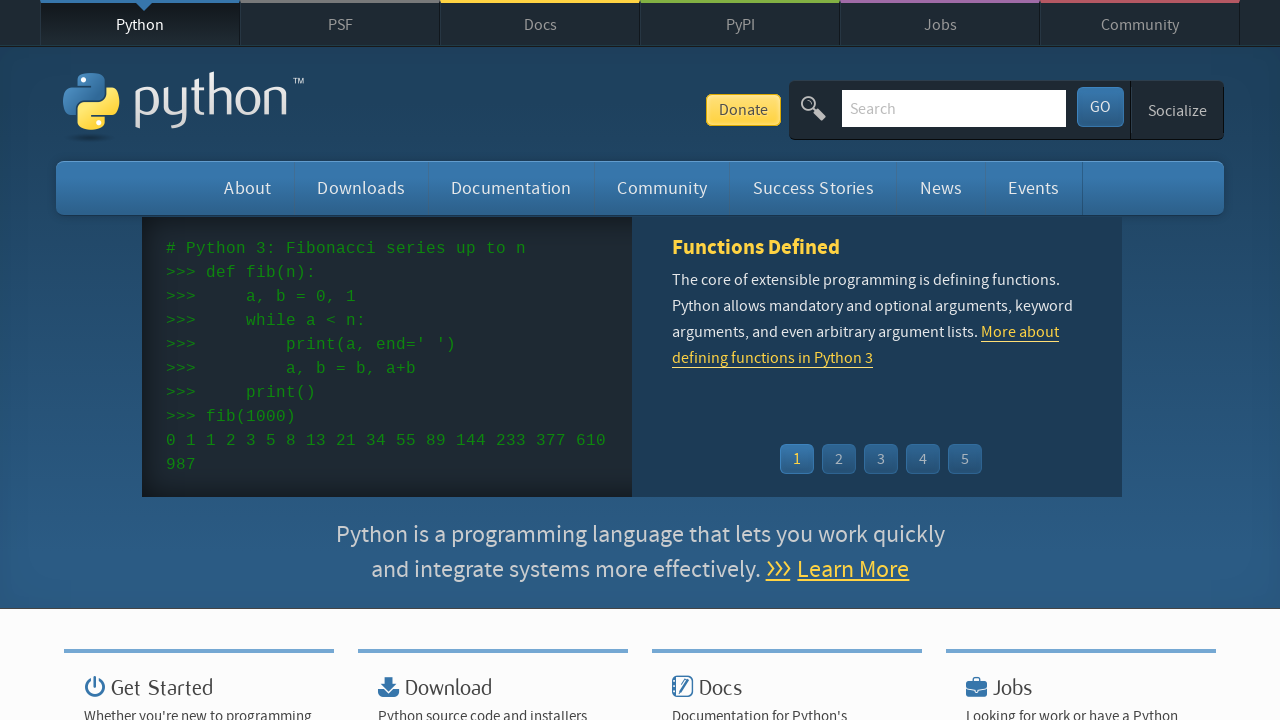

Filled search box with 'pycon' on input[name='q']
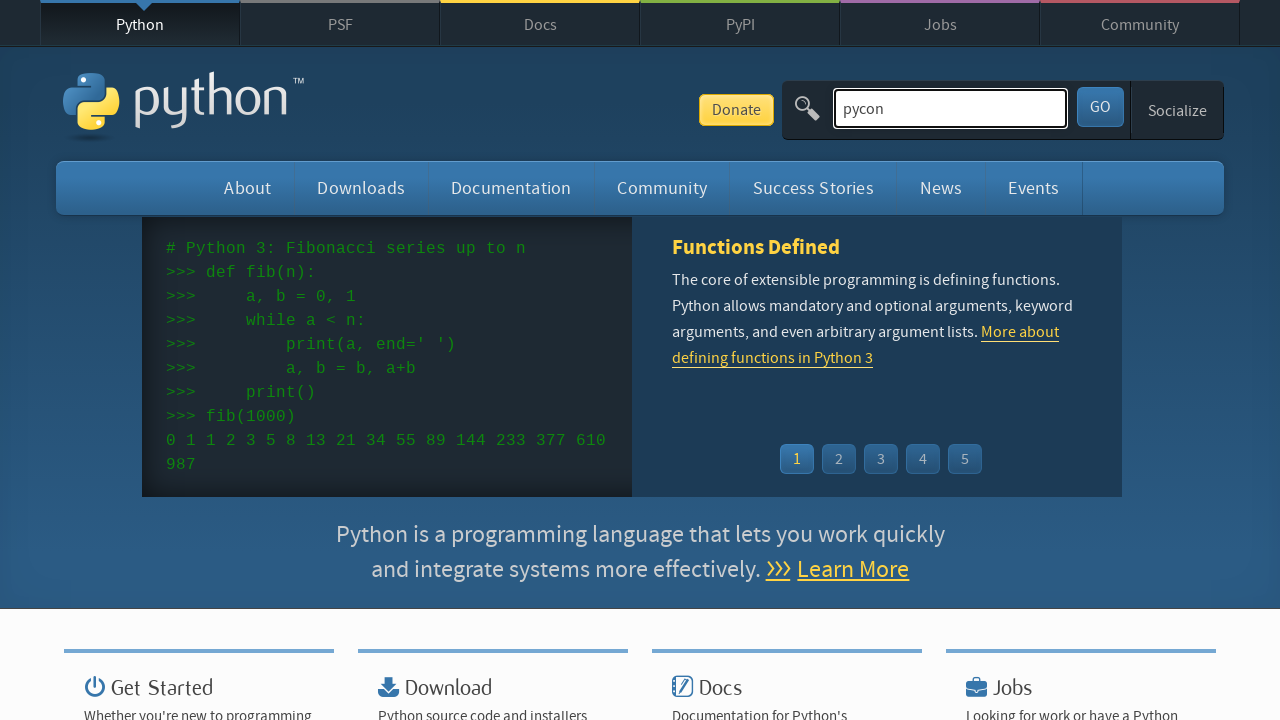

Submitted search by pressing Enter on input[name='q']
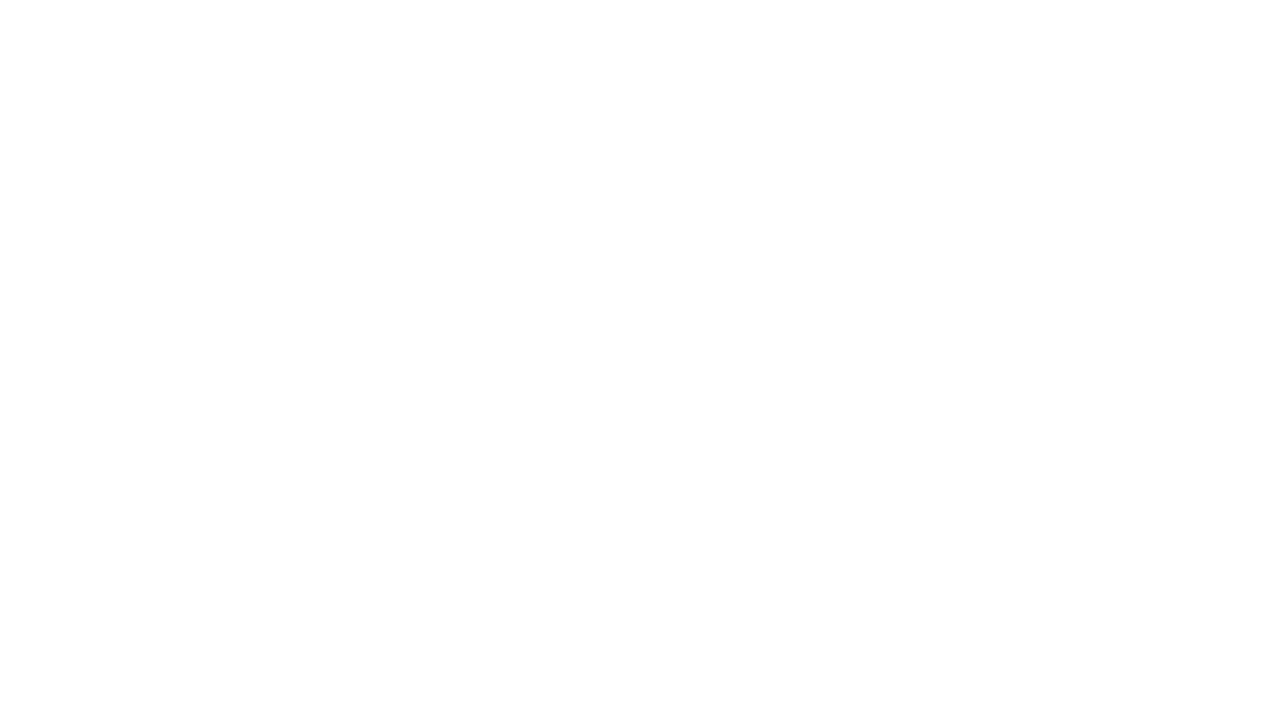

Search results page loaded (networkidle)
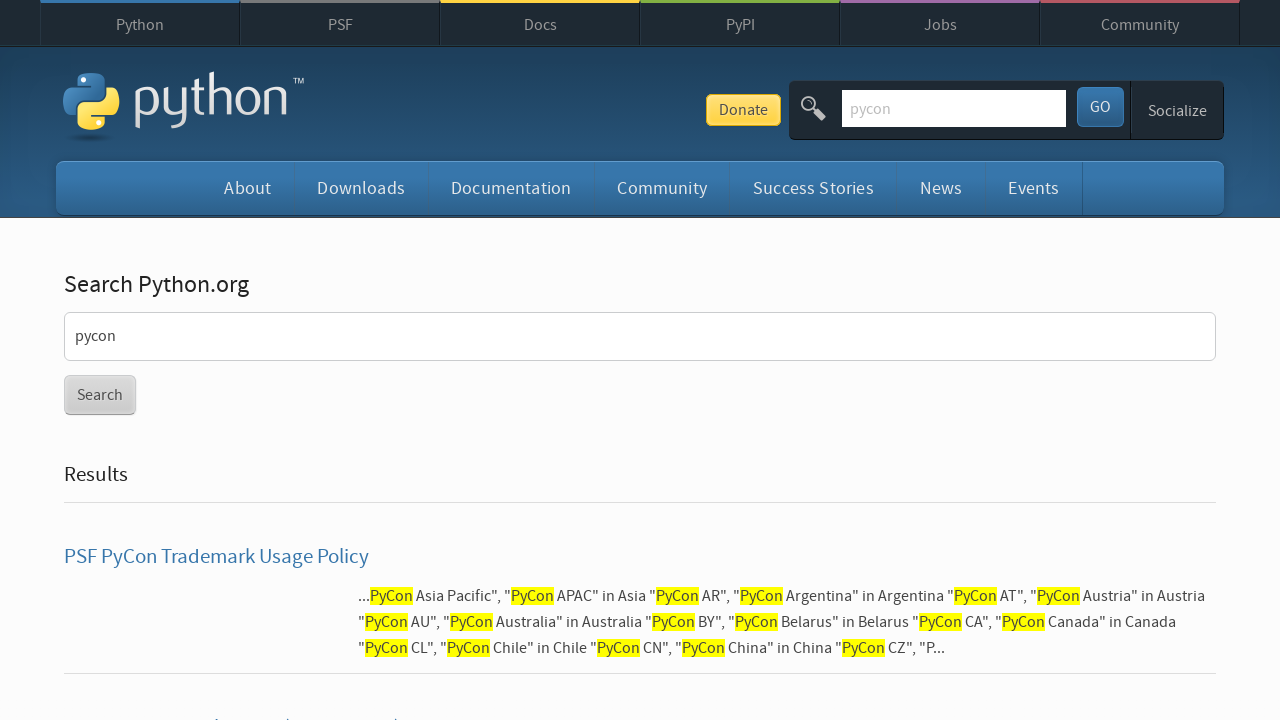

Verified search results found (no 'No results found' message)
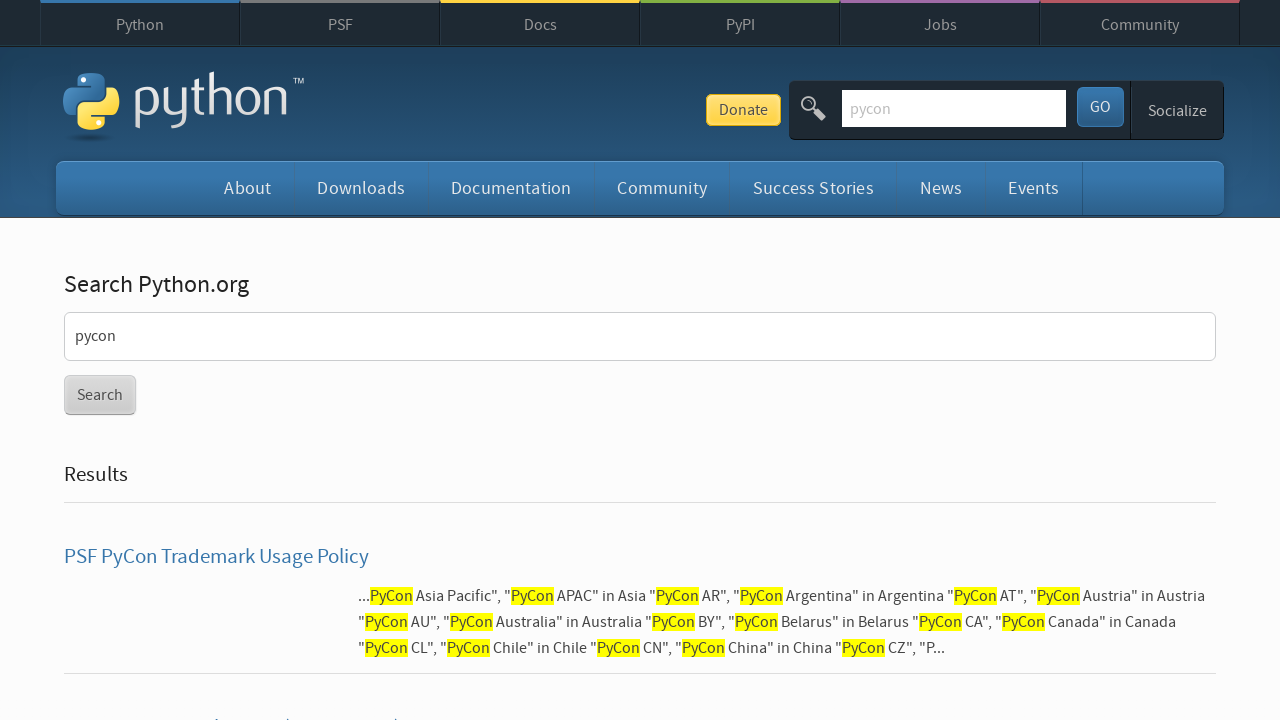

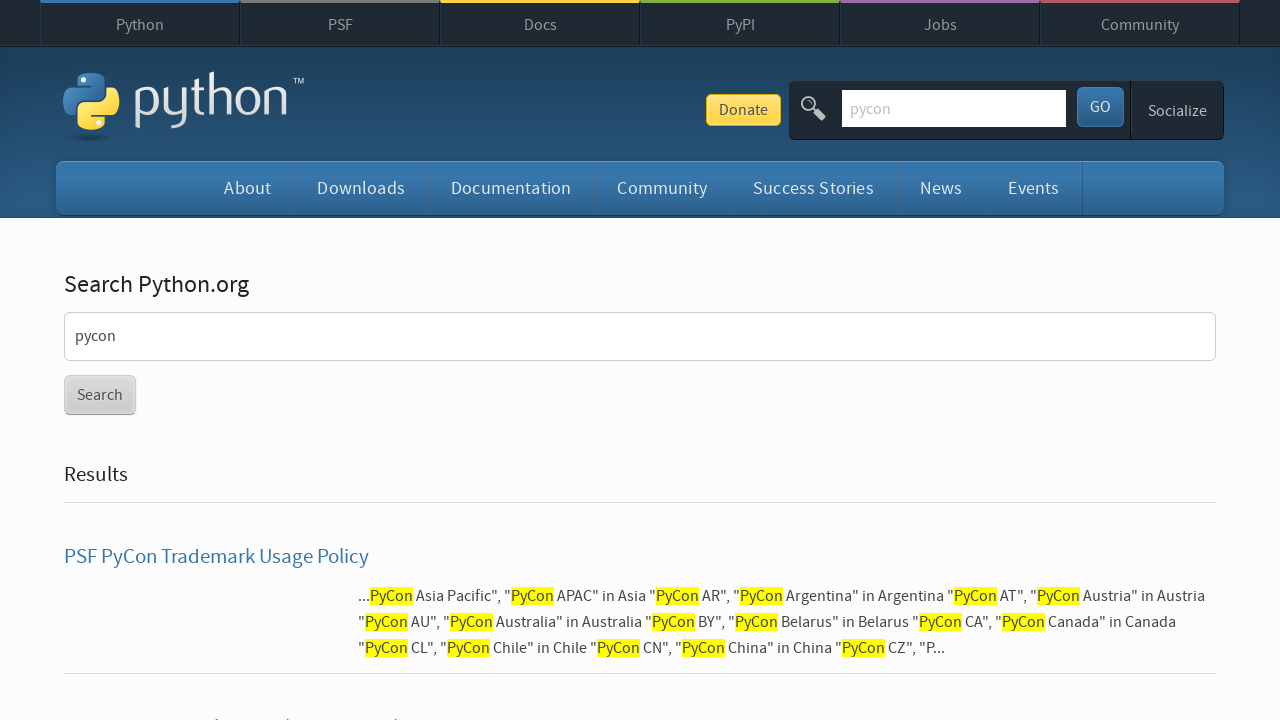